Tests clicking a button element with a dynamic ID on the UI Testing Playground site to verify interaction with elements that have changing identifiers.

Starting URL: http://uitestingplayground.com/dynamicid

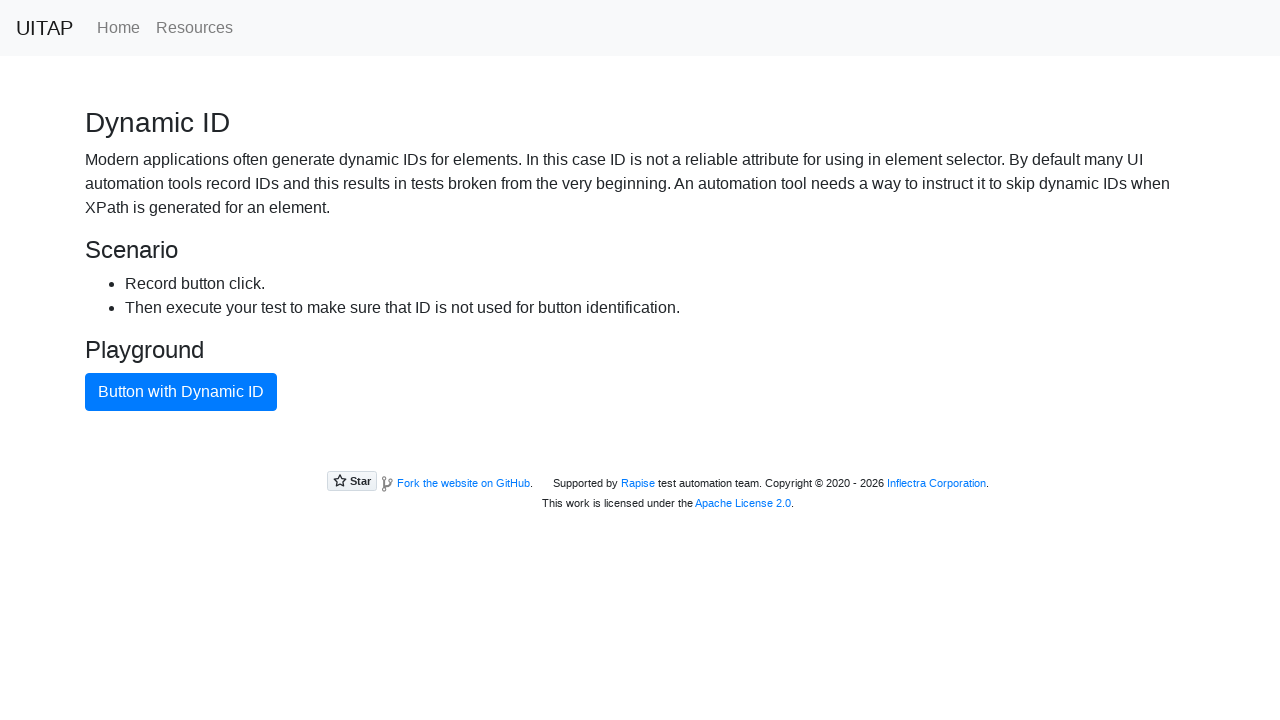

Navigated to UI Testing Playground dynamic ID page
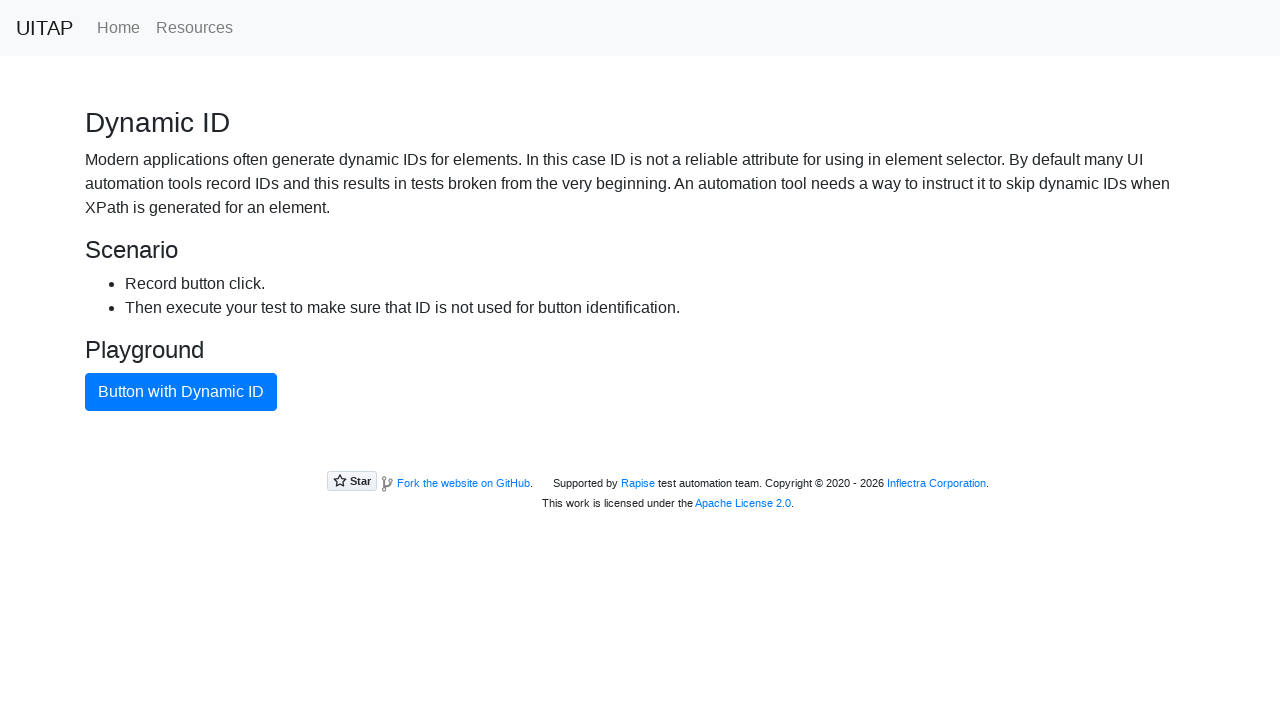

Clicked button with dynamic ID at (181, 392) on xpath=/html/body/section/div/button
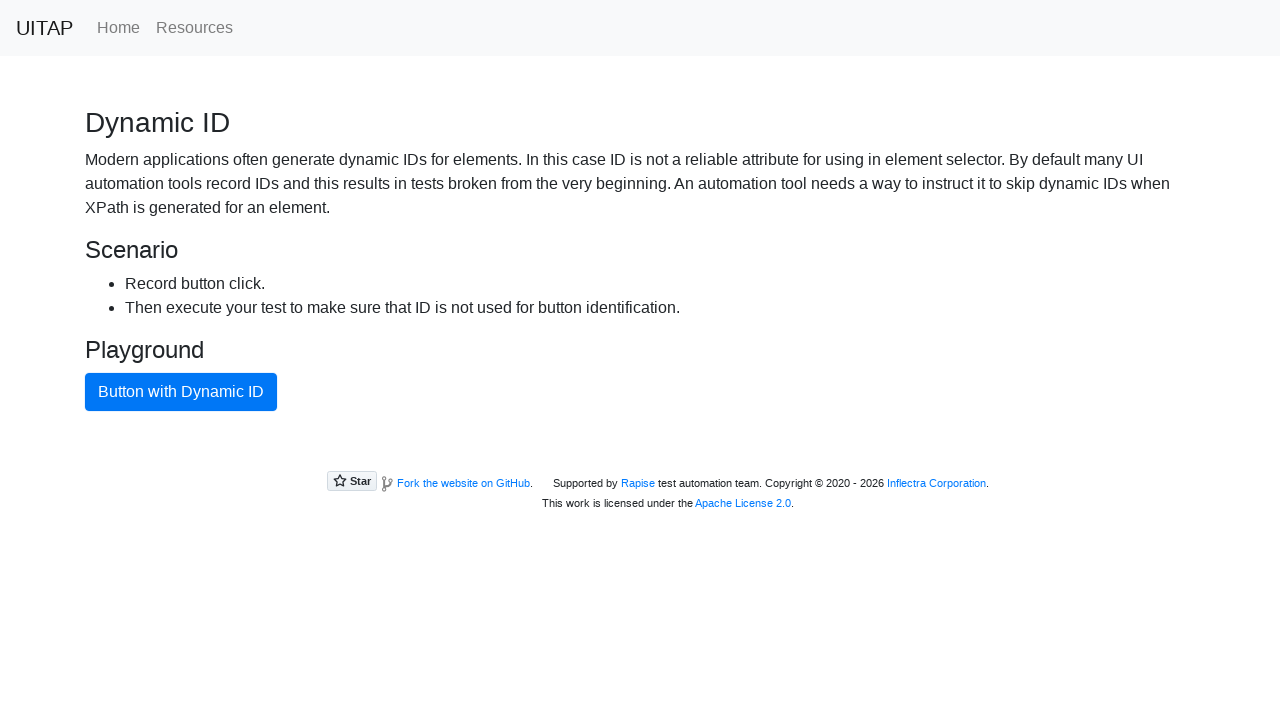

Waited 1 second to observe the result
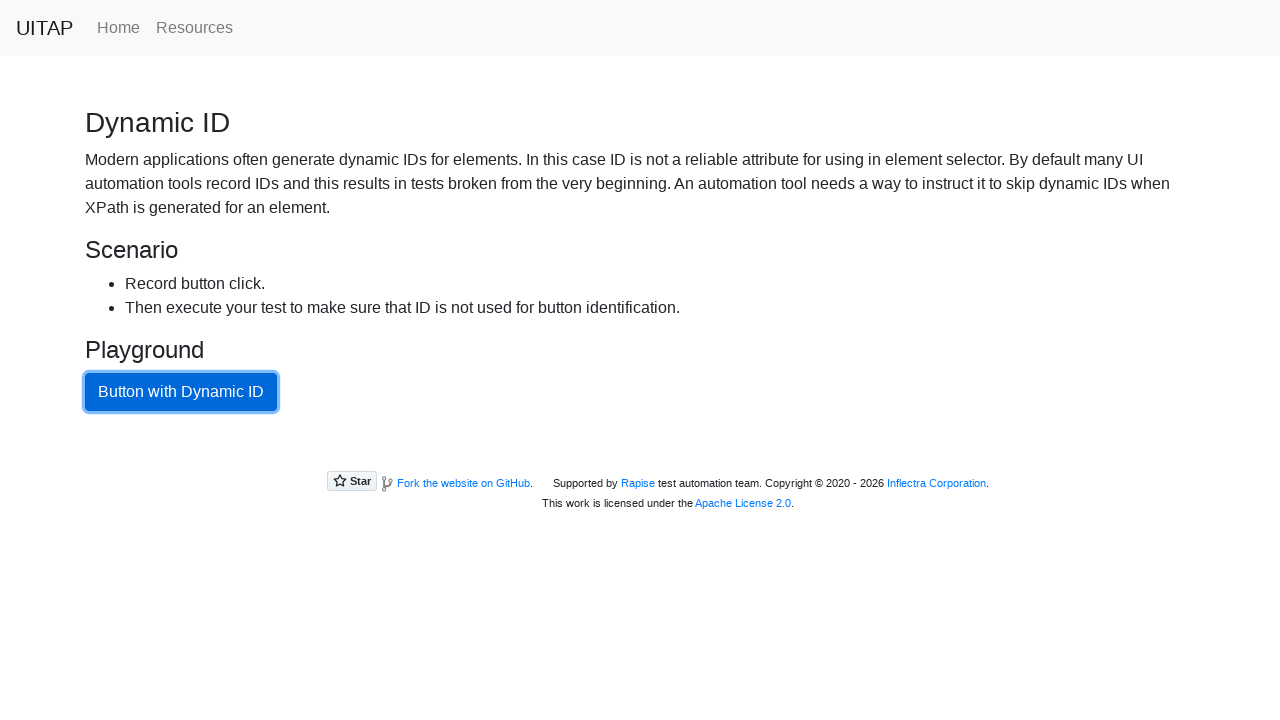

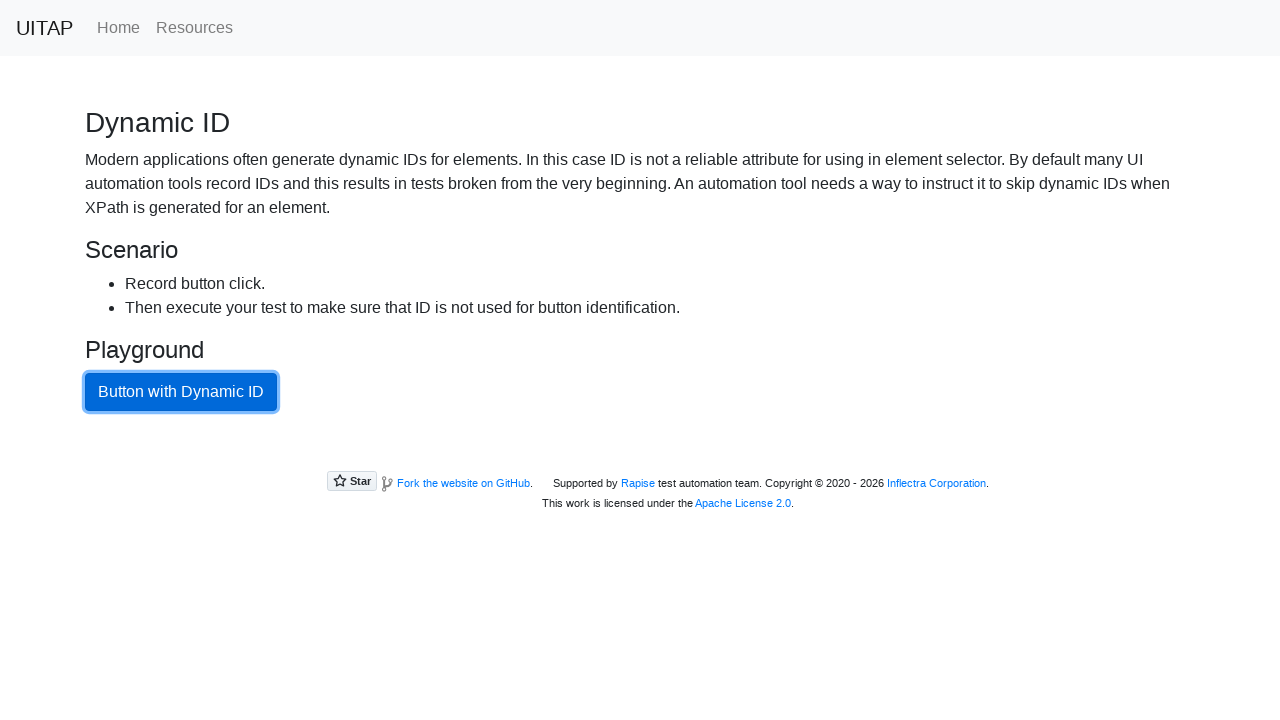